Tests the Register link on the Register page to verify it redirects to the same page

Starting URL: https://demo.automationtesting.in/Register.html

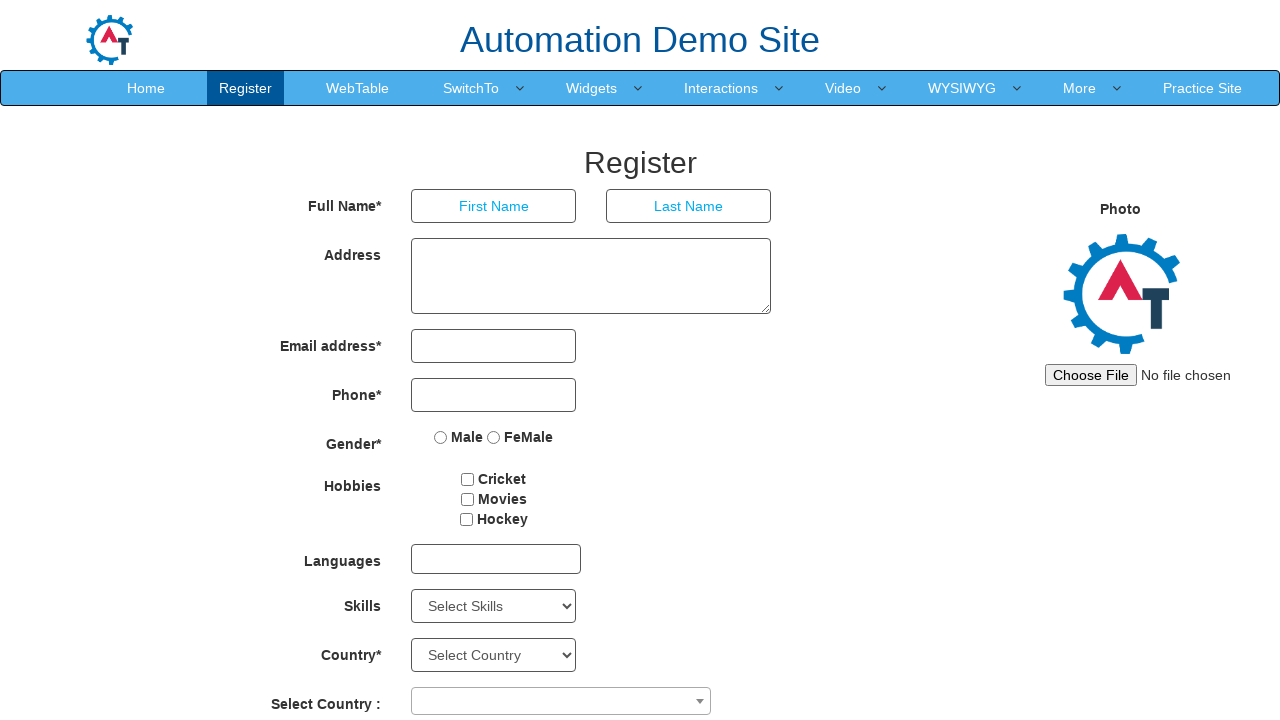

Clicked on the Register link at (246, 88) on text=Register
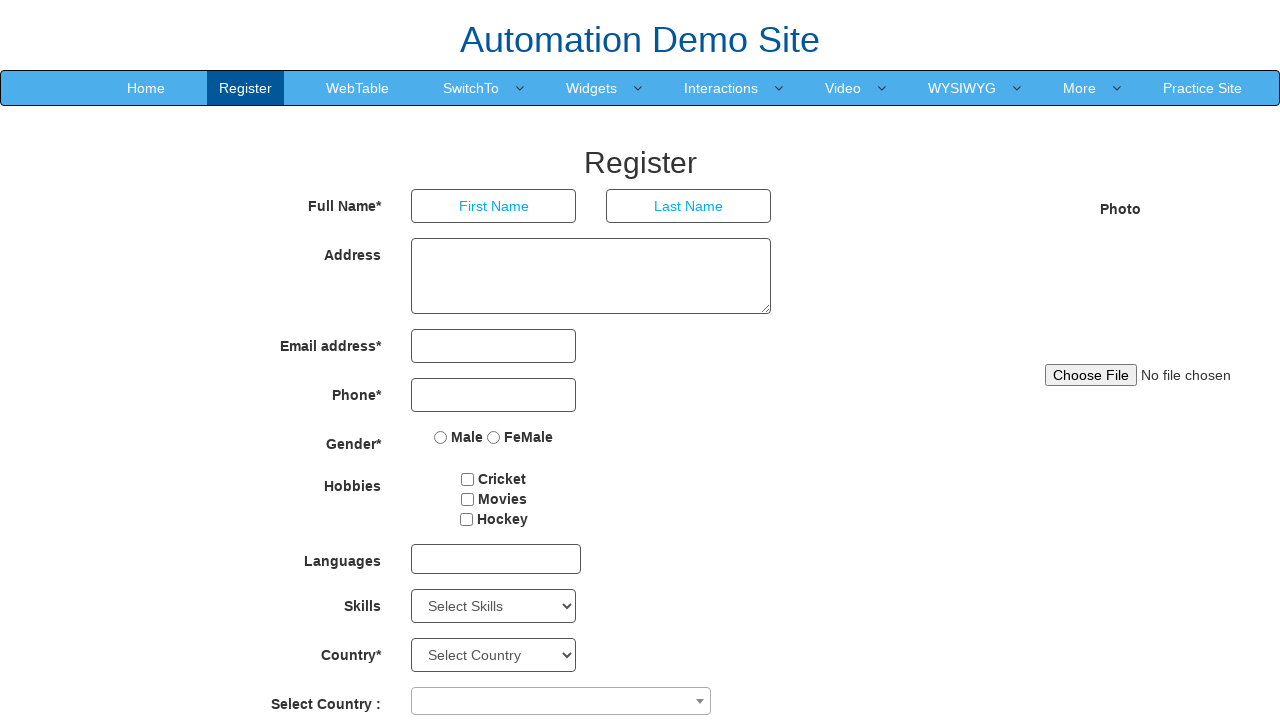

Verified that 'Register' is present in the page title
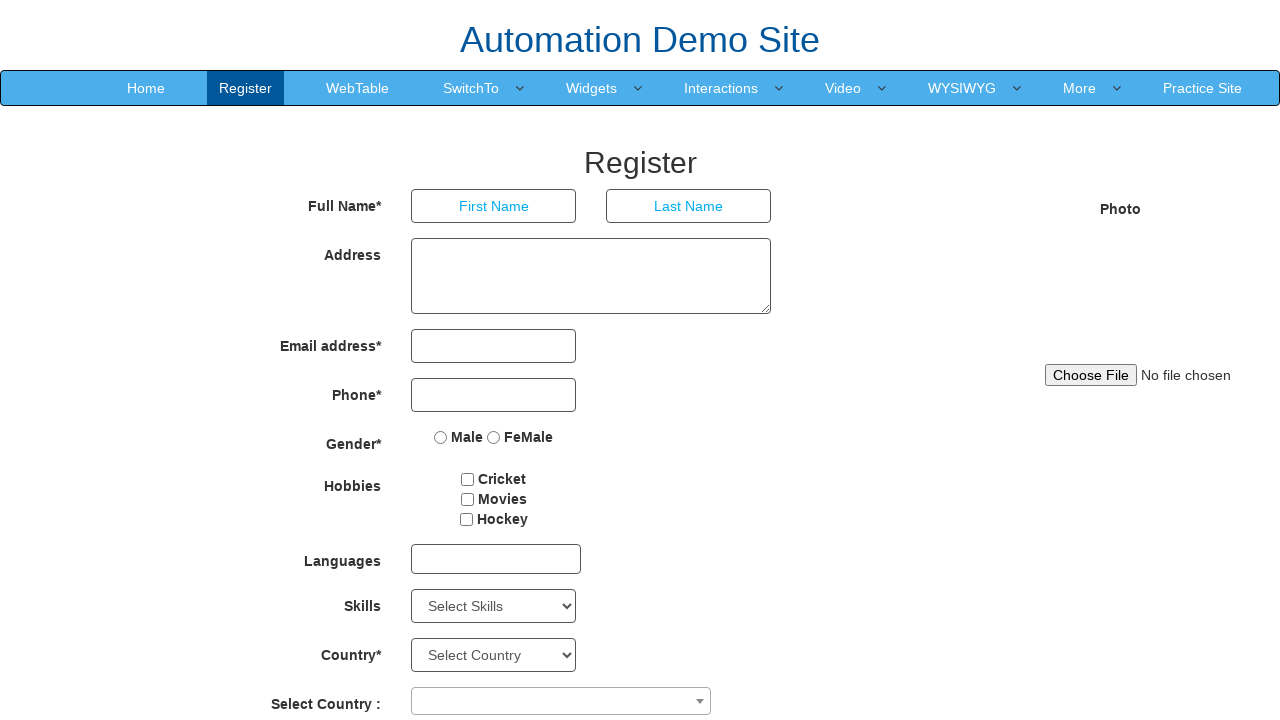

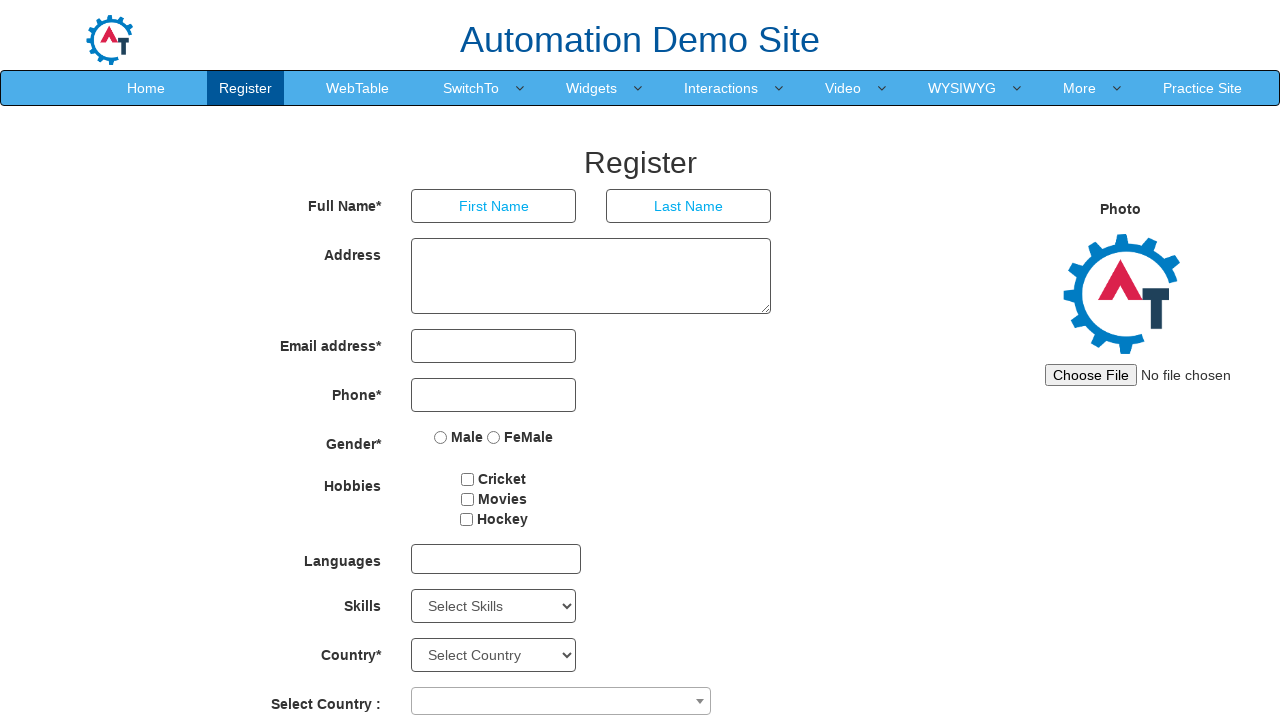